Tests clicking on a collapsible section and then clicking a link that appears after expansion, verifying navigation to about page

Starting URL: https://eviltester.github.io/synchole/collapseable.html

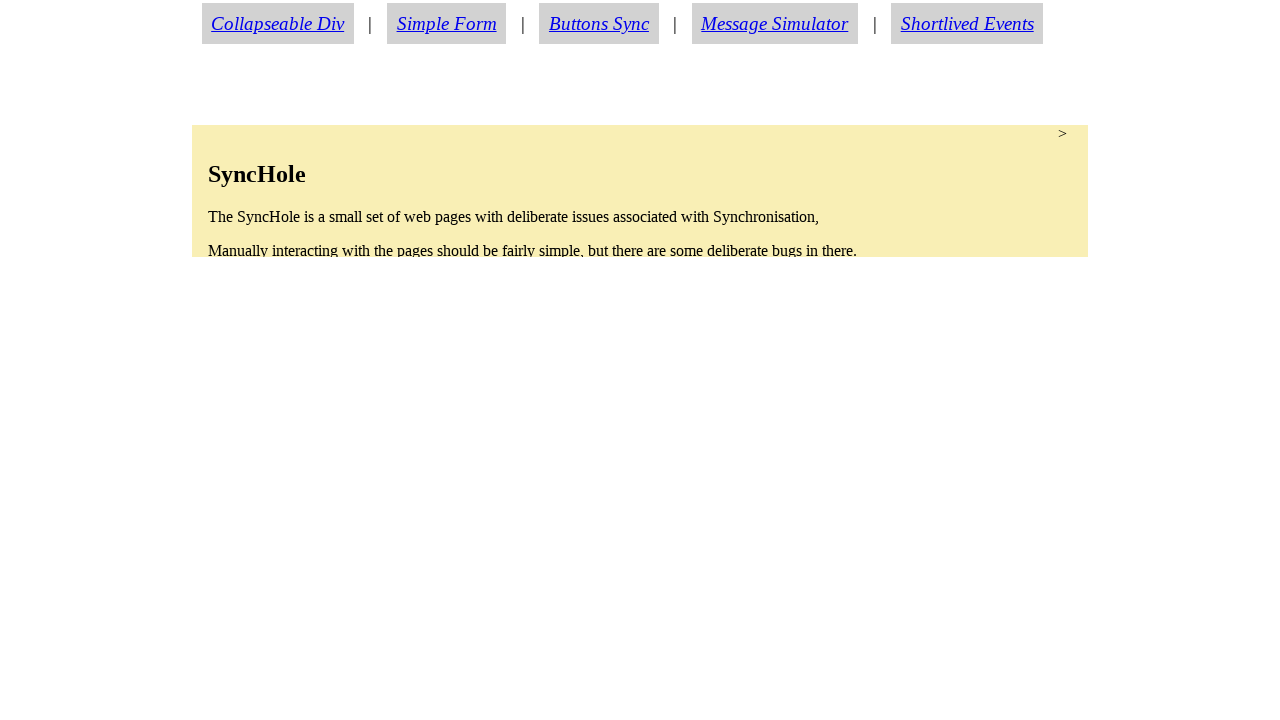

Clicked collapsible section to expand it at (640, 191) on section.condense
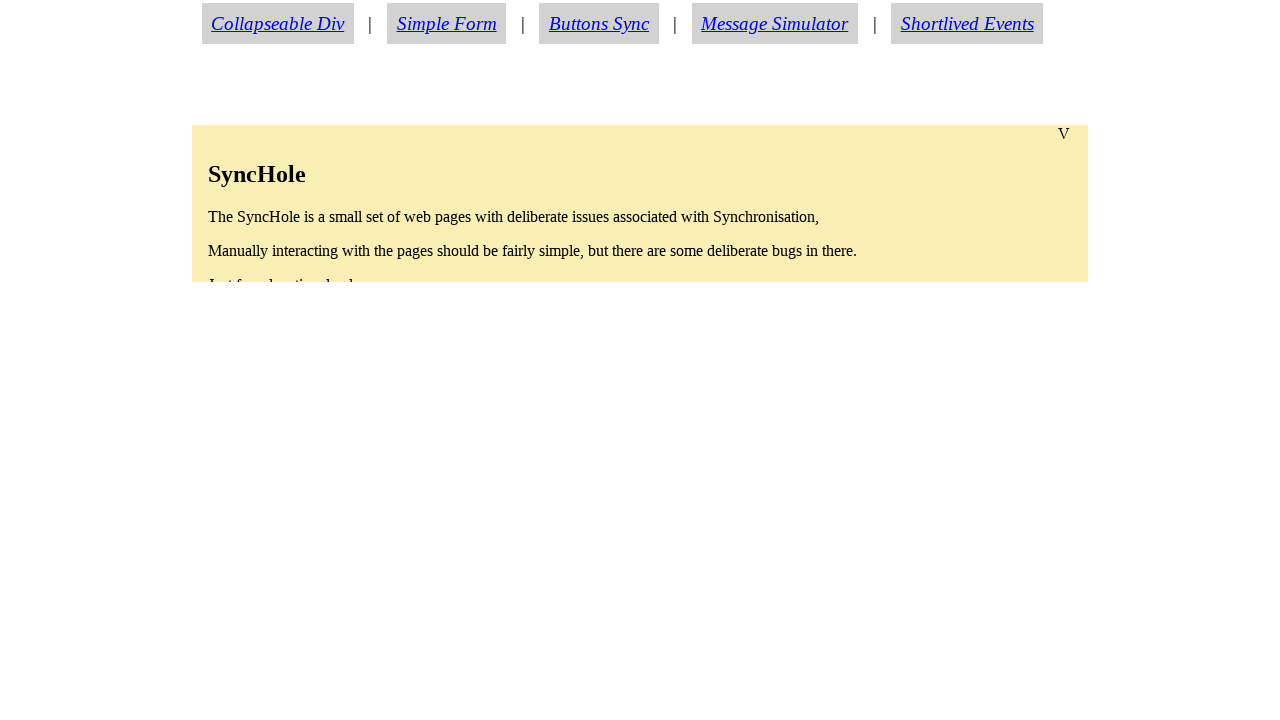

Clicked about link that appeared after expansion at (276, 438) on a#aboutlink
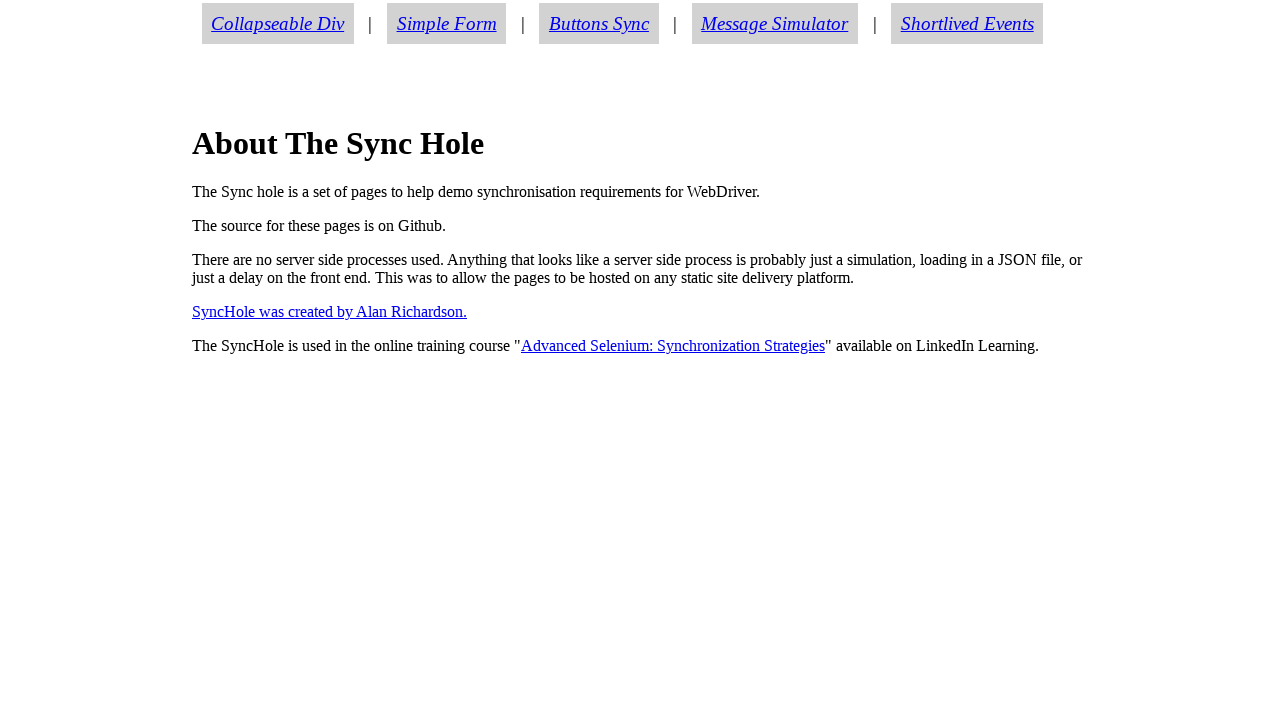

Verified navigation to about page - URL contains 'about.html'
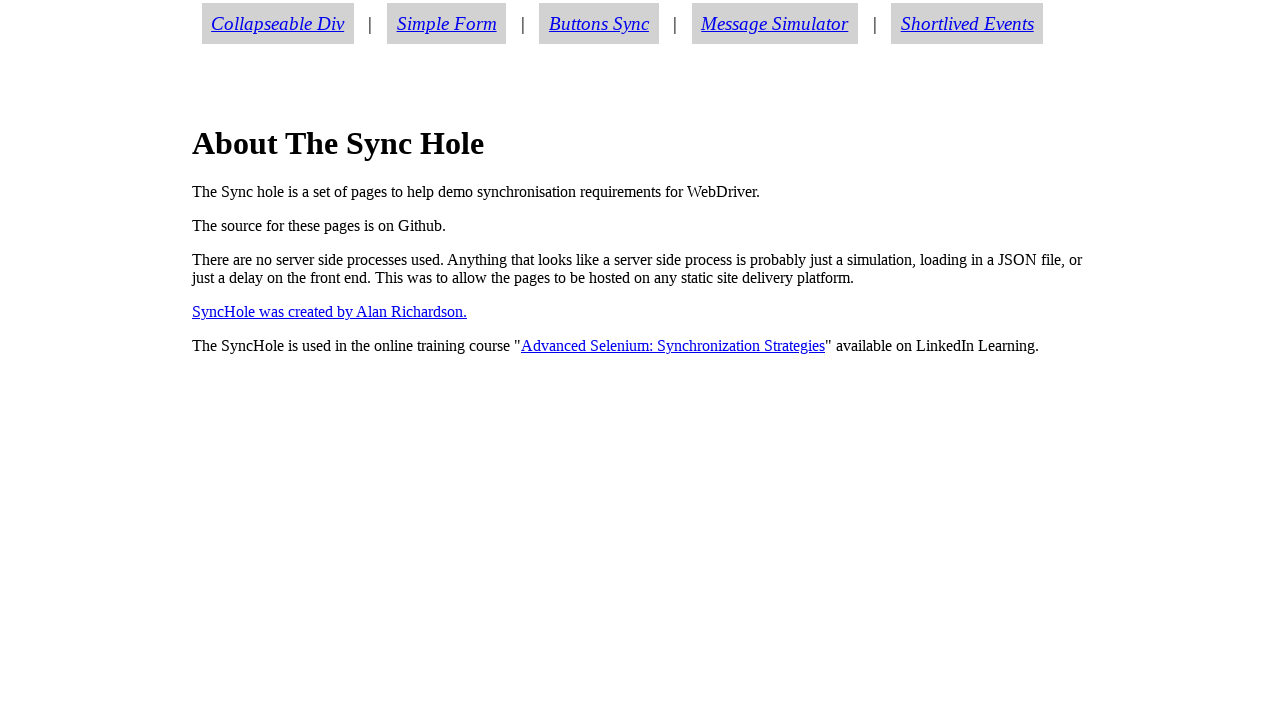

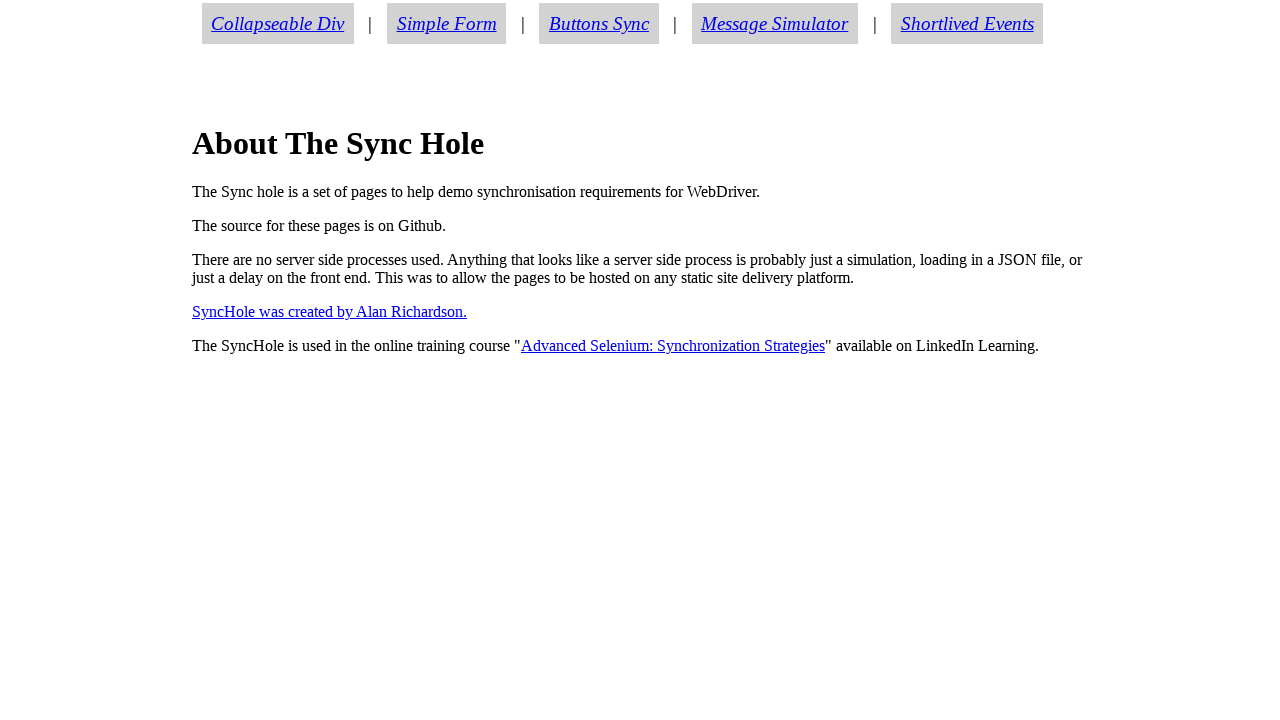